Tests JavaScript prompt functionality in W3Schools try-it editor by clicking the "Try it" button, entering text in the prompt dialog, and accepting it

Starting URL: https://www.w3schools.com/js/tryit.asp?filename=tryjs_prompt

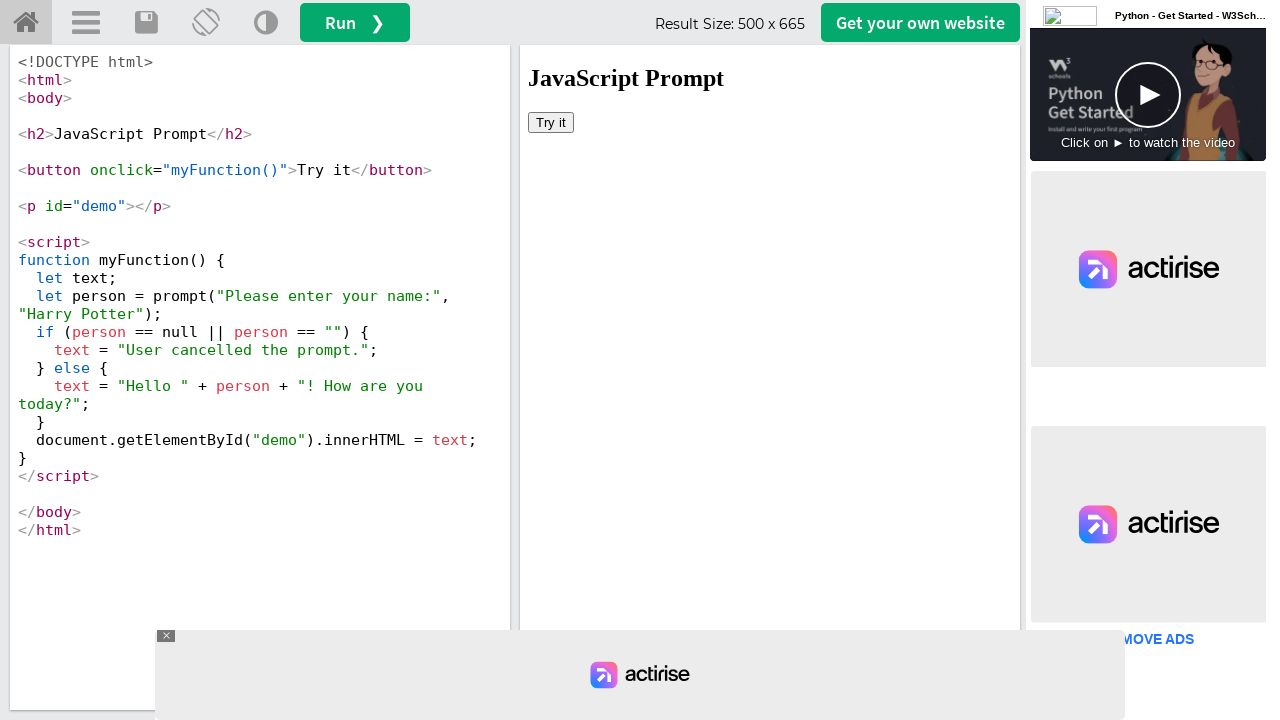

Located iframe with ID 'iframeResult' containing the demo
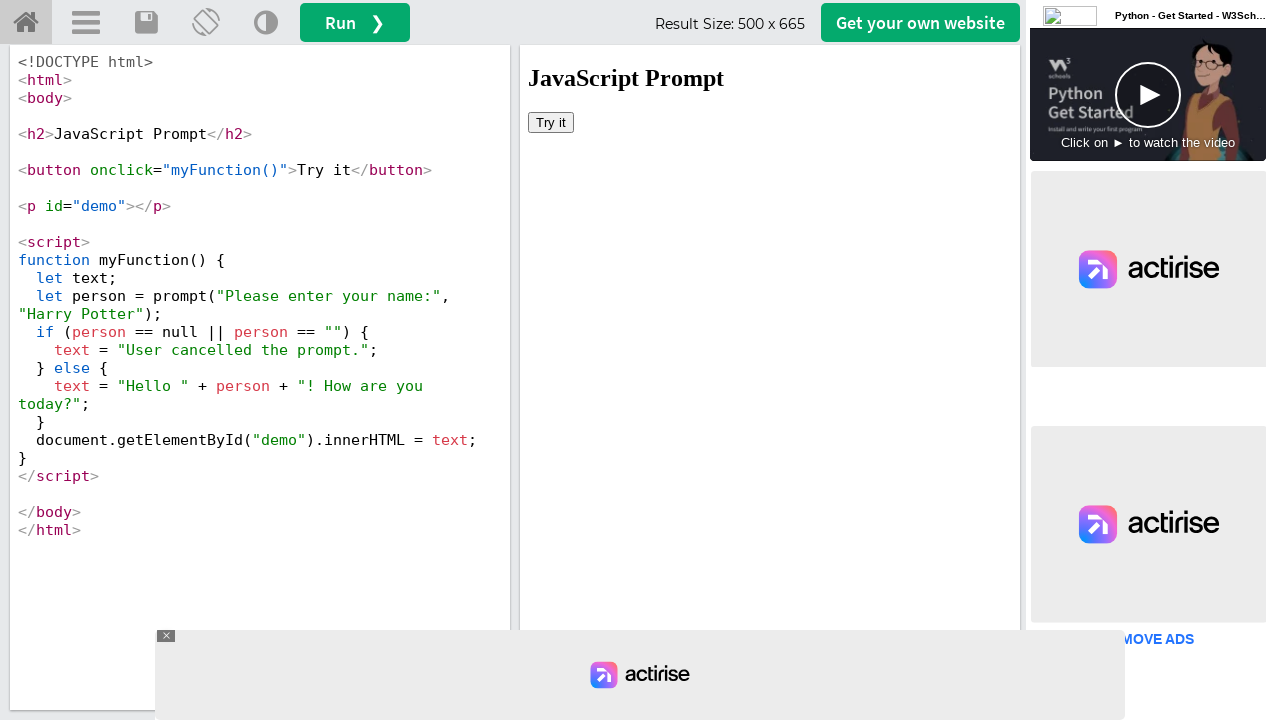

Clicked 'Try it' button in the iframe at (551, 122) on #iframeResult >> internal:control=enter-frame >> button:has-text('Try it')
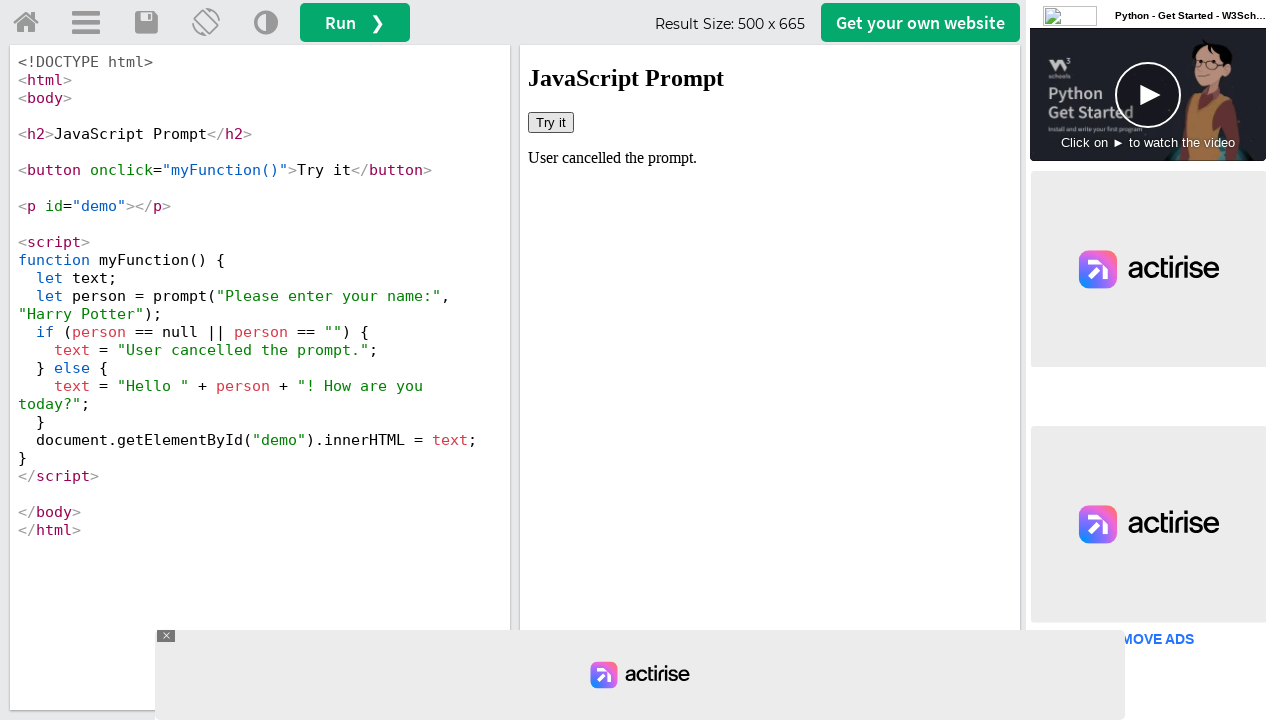

Set up dialog handler to accept prompt with text 'Rahul Munjal'
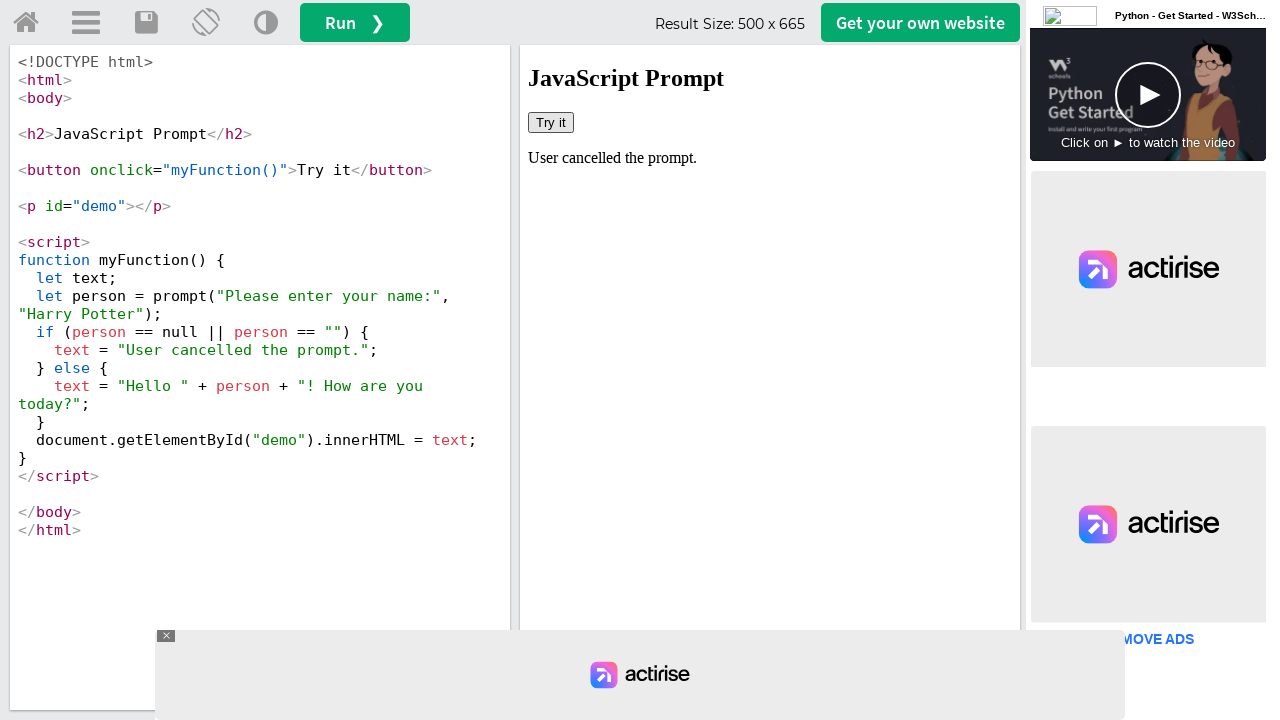

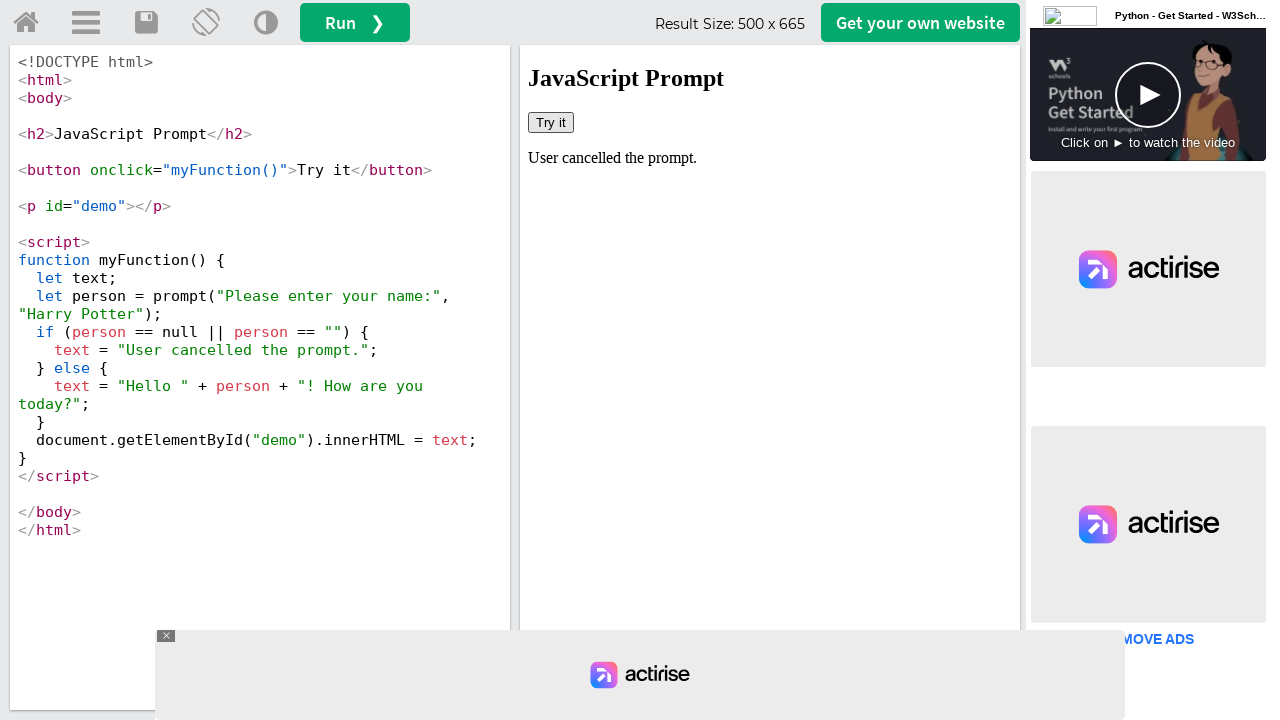